Tests keyboard navigation actions including page scrolling and right-clicking on search input

Starting URL: https://www.meesho.com/

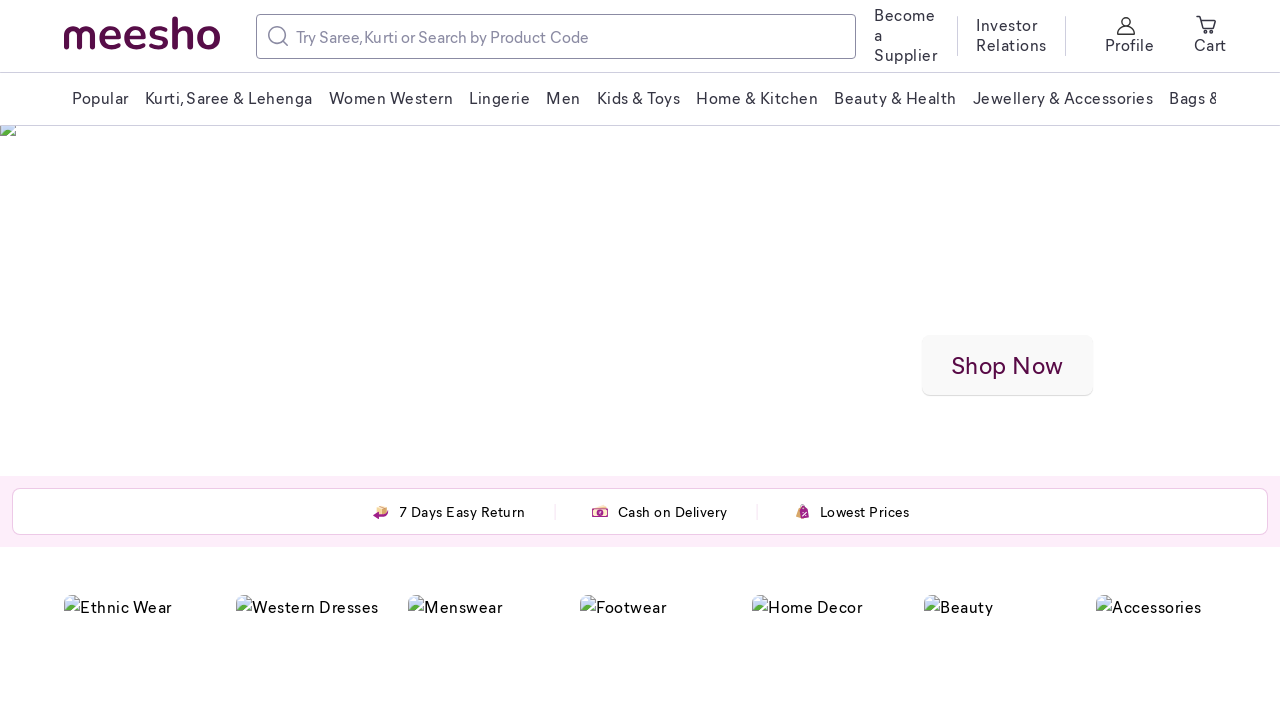

Scrolled down the page using PageDown key
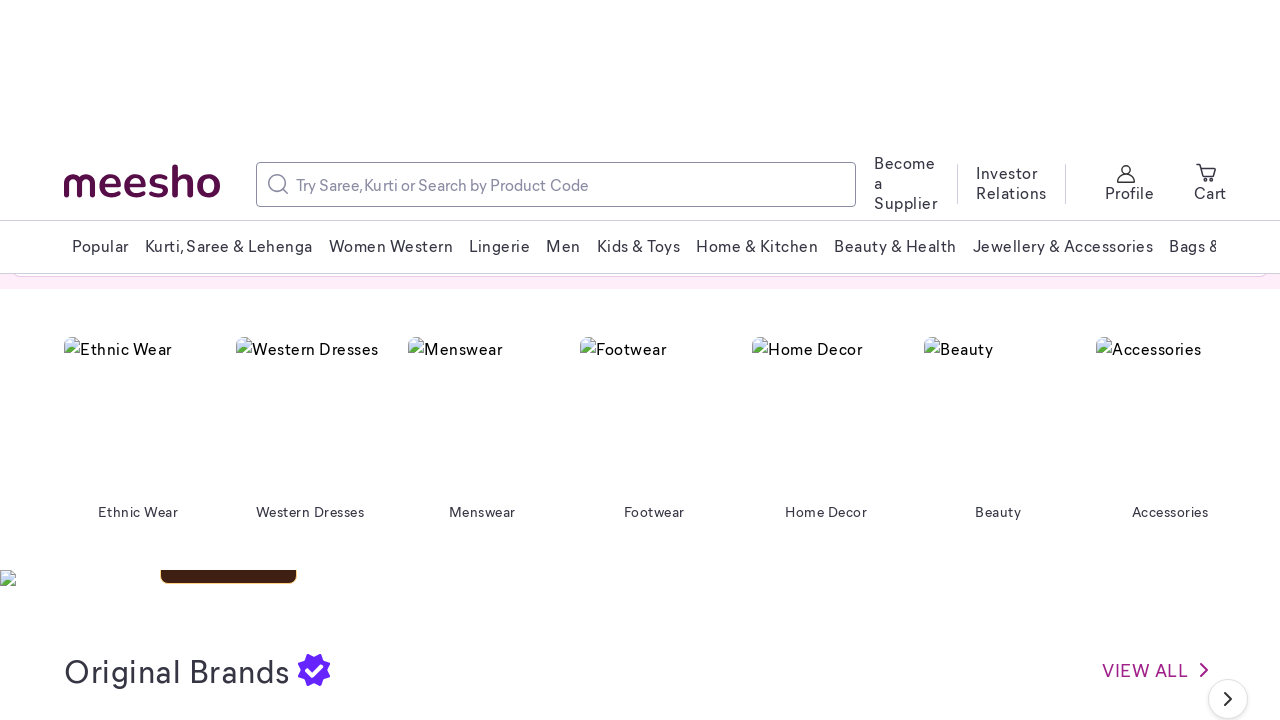

Scrolled up the page using PageUp key
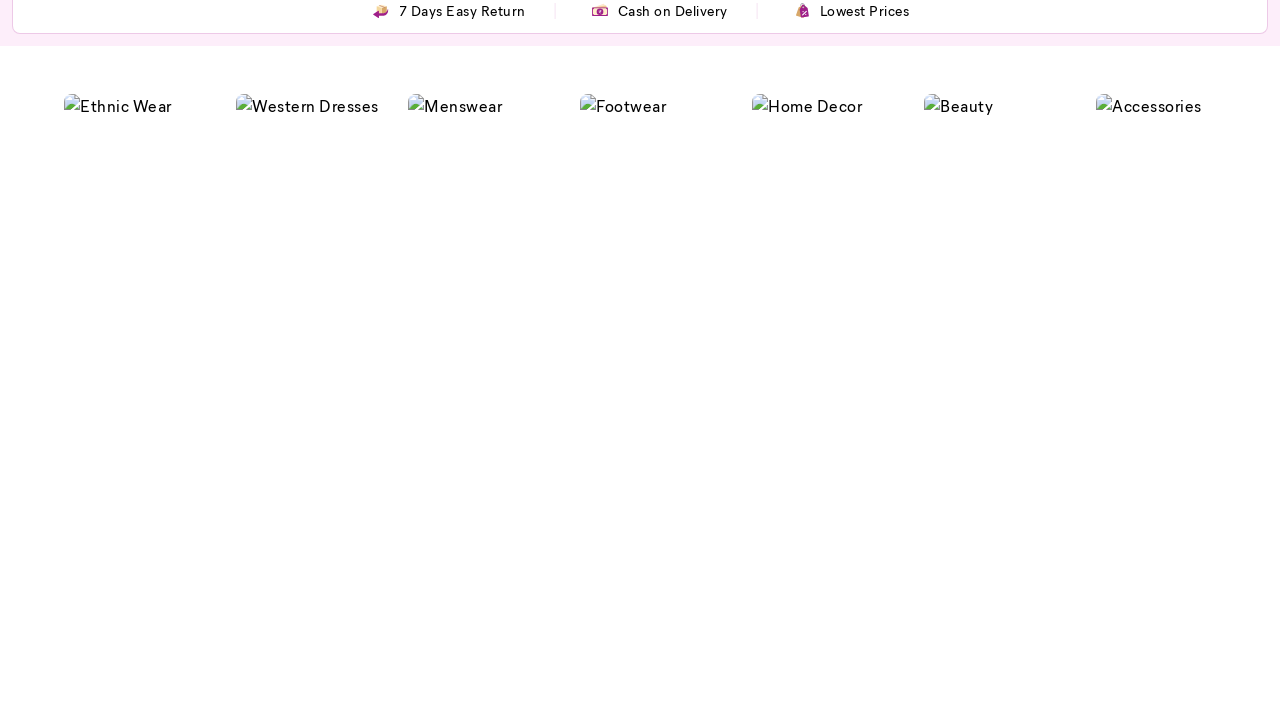

Selected all content using Ctrl+A
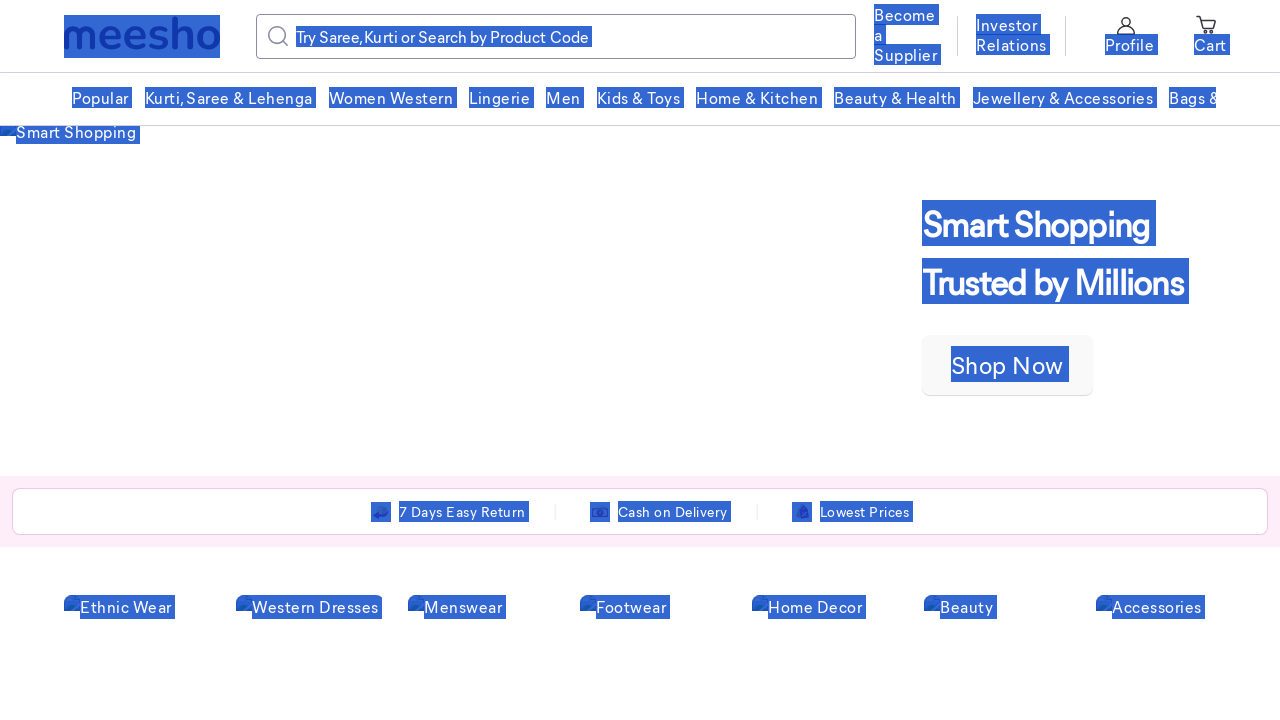

Located search input field with placeholder 'Try Saree, Kurti or Search by Product Code'
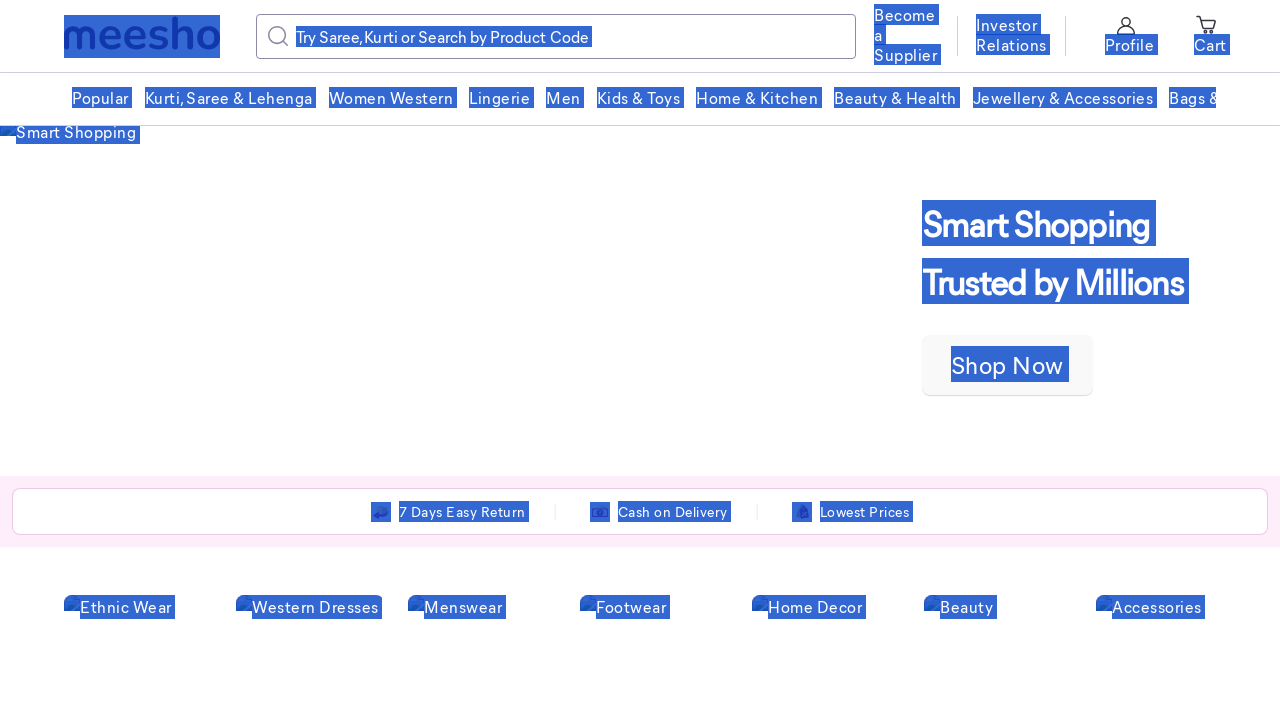

Right-clicked on search input field to open context menu at (570, 36) on xpath=//input[@placeholder="Try Saree, Kurti or Search by Product Code"]
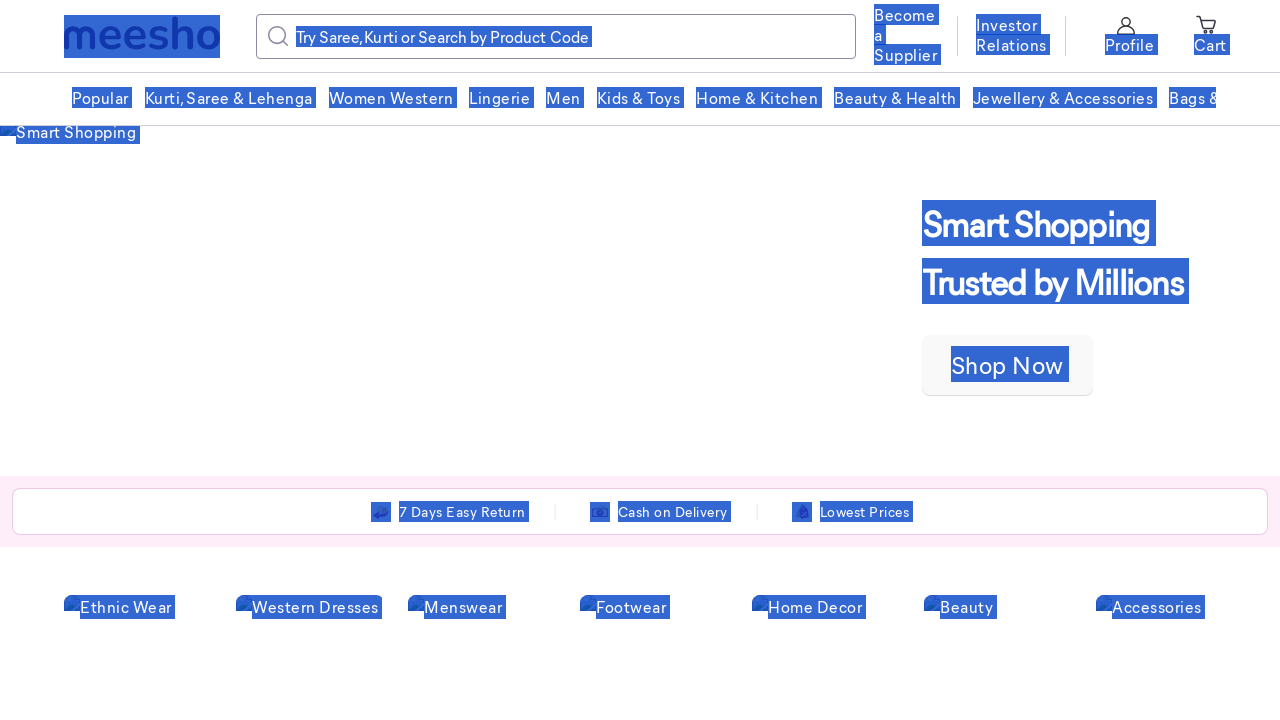

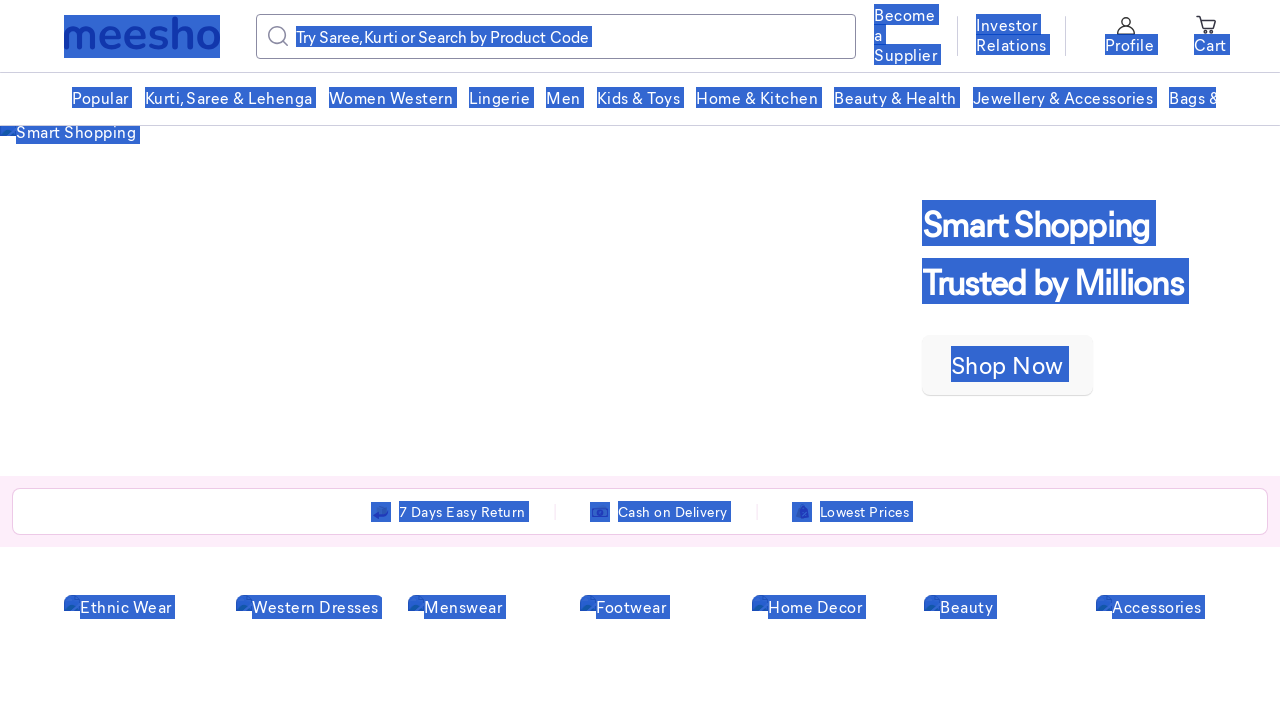